Tests Context Menu by right-clicking on a designated area and handling the resulting alert

Starting URL: https://the-internet.herokuapp.com/

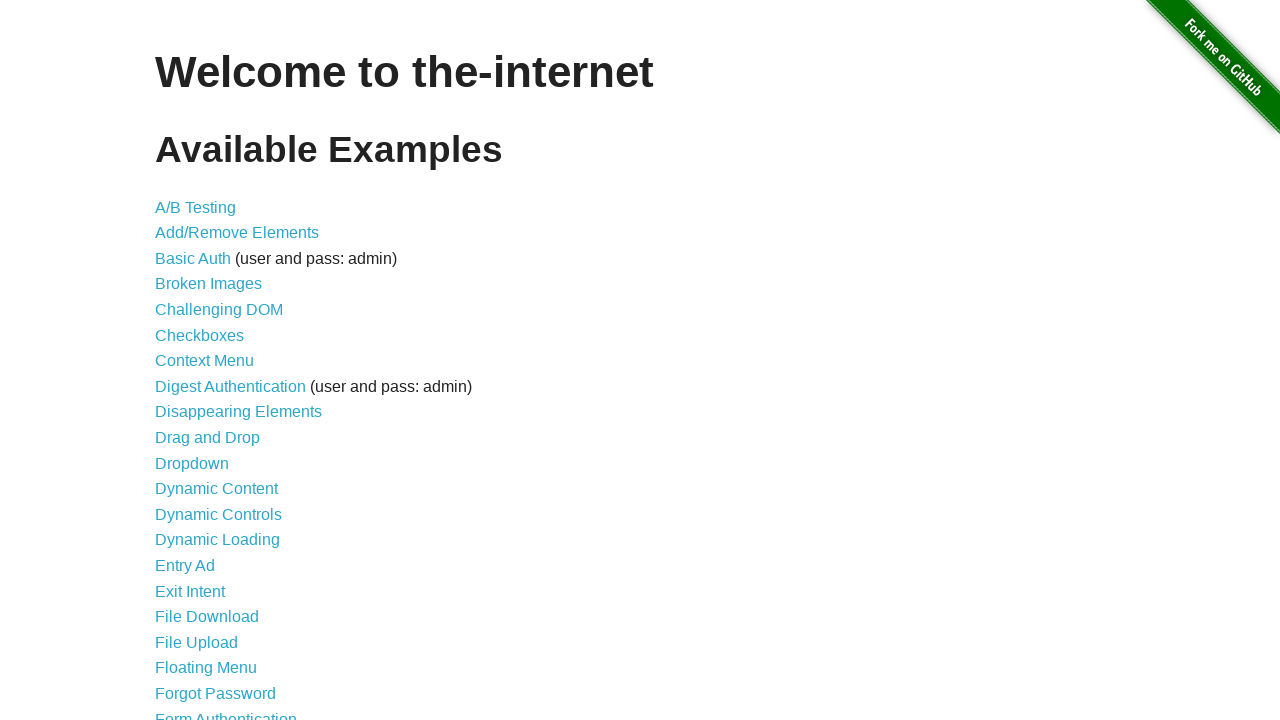

Clicked on Context Menu link at (204, 361) on text=Context Menu
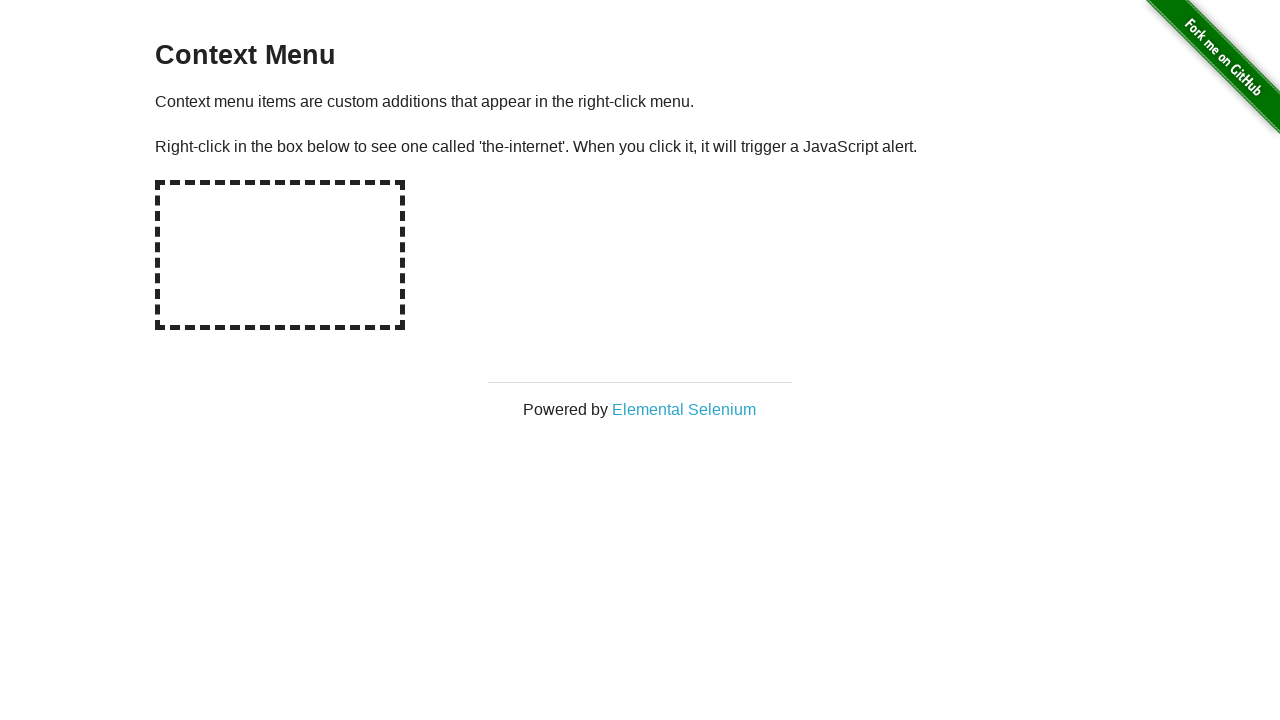

Navigated to context_menu page
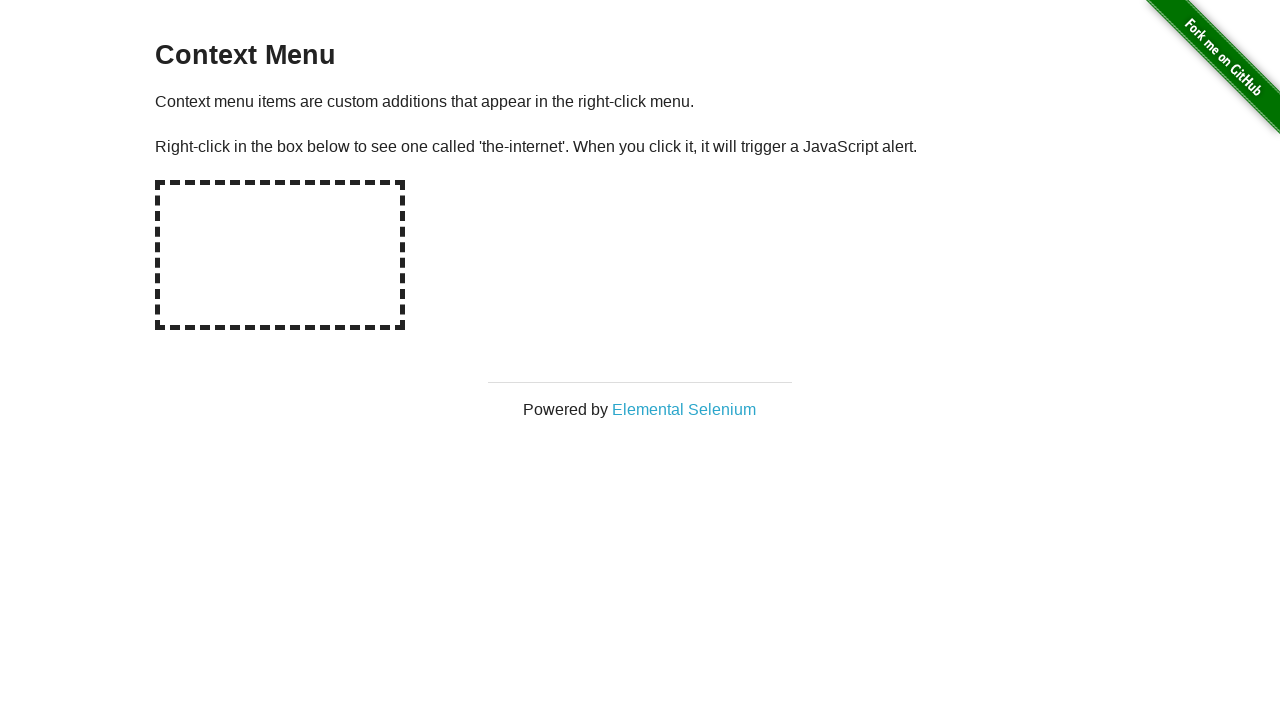

Right-clicked on the hot-spot area at (280, 255) on #hot-spot
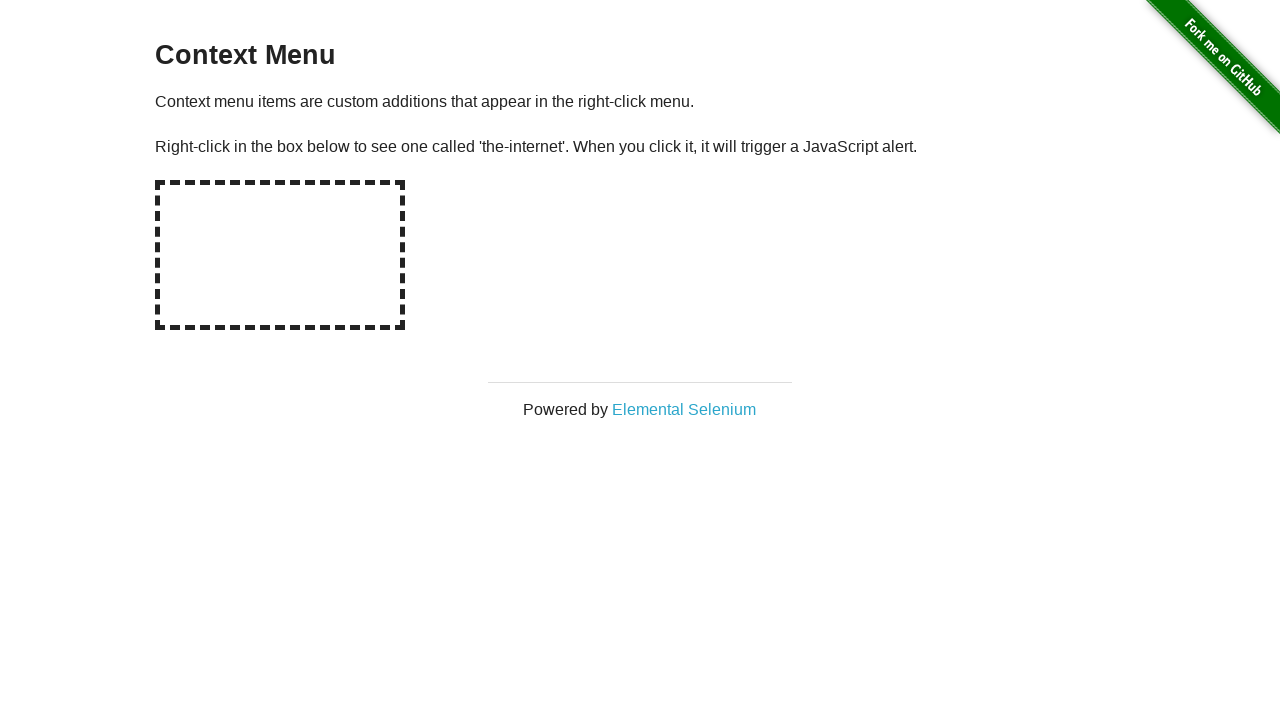

Accepted the alert dialog
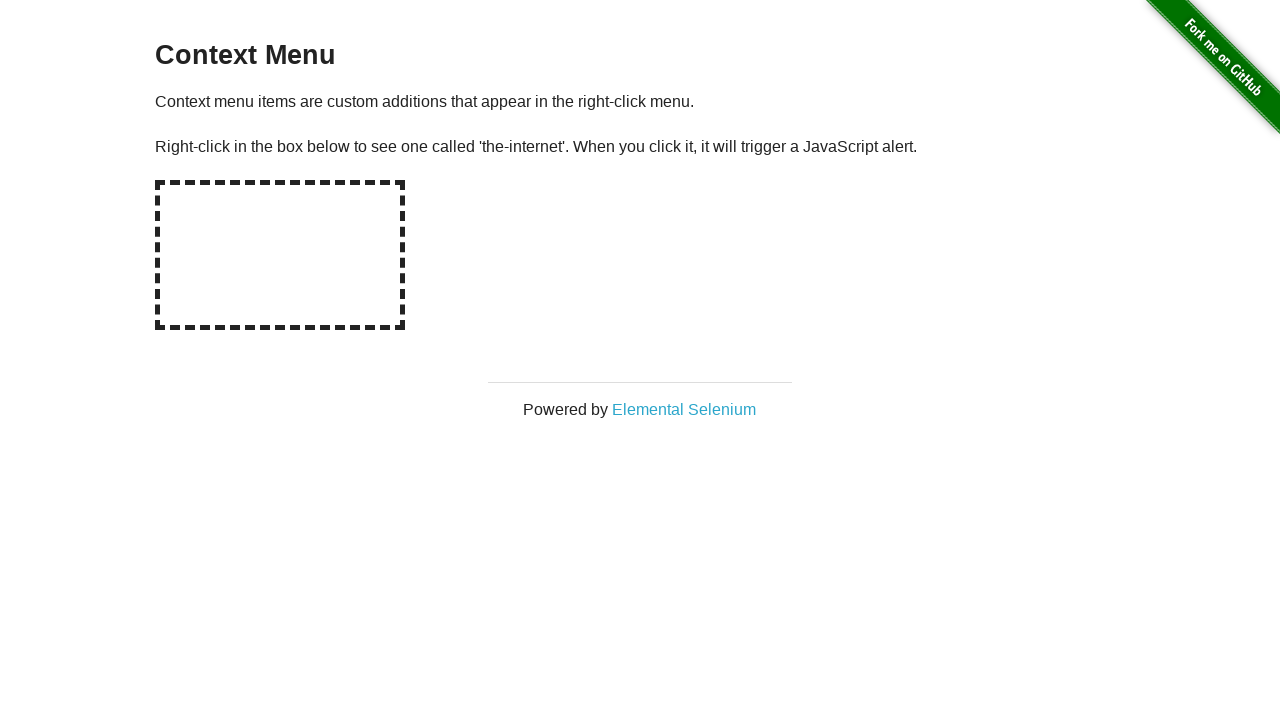

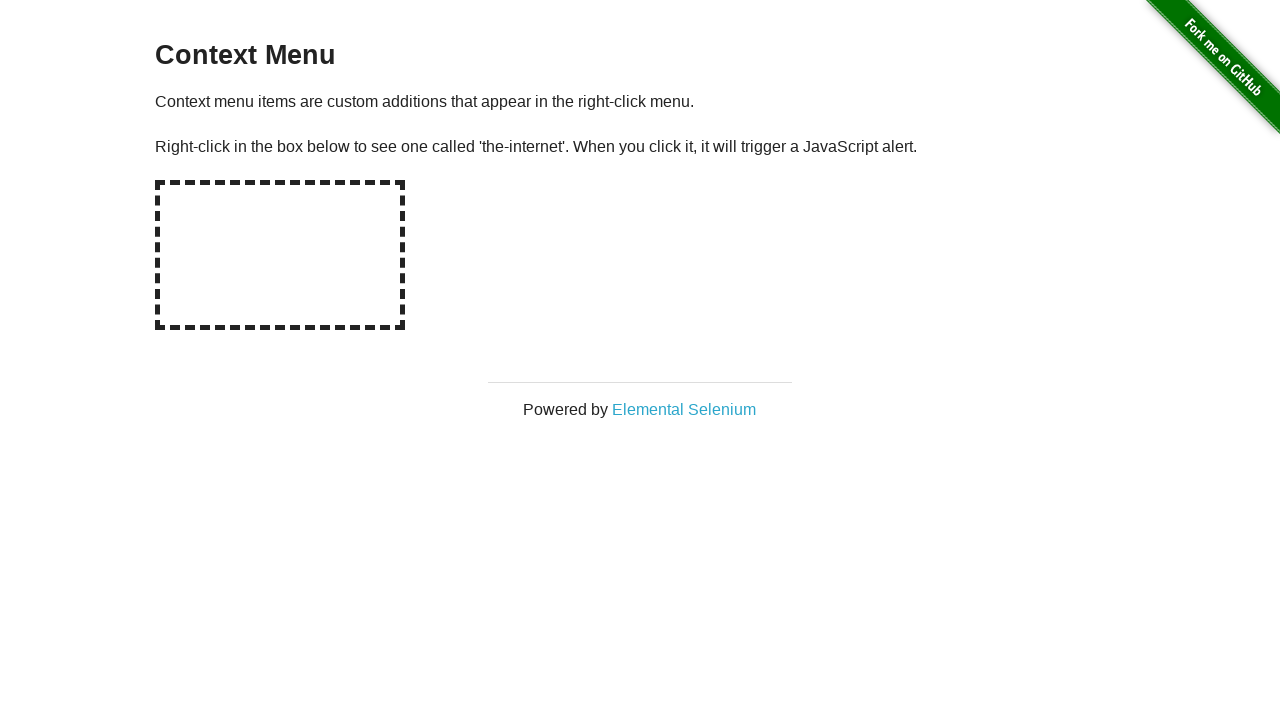